Navigates to Selenium Playground, clicks on Table Pagination link, and selects the first option (index 0) from the maxRows dropdown to show all entries

Starting URL: https://www.lambdatest.com/selenium-playground/

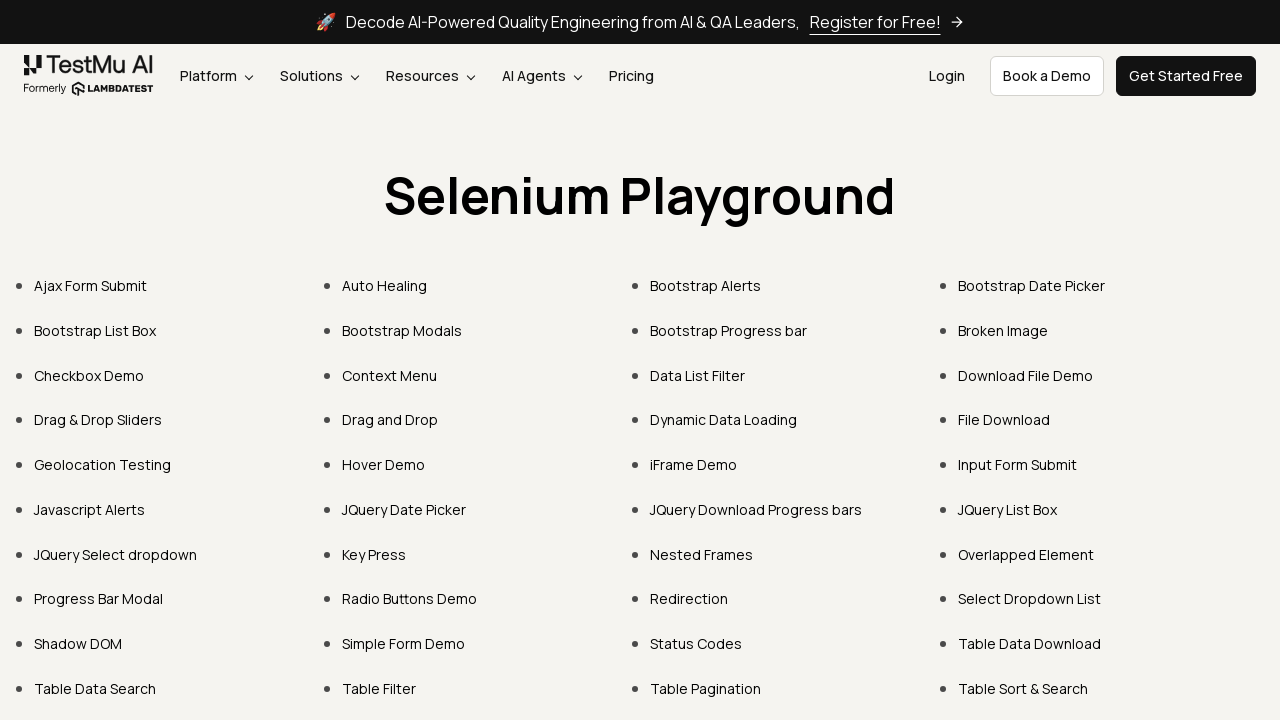

Navigated to Selenium Playground home page
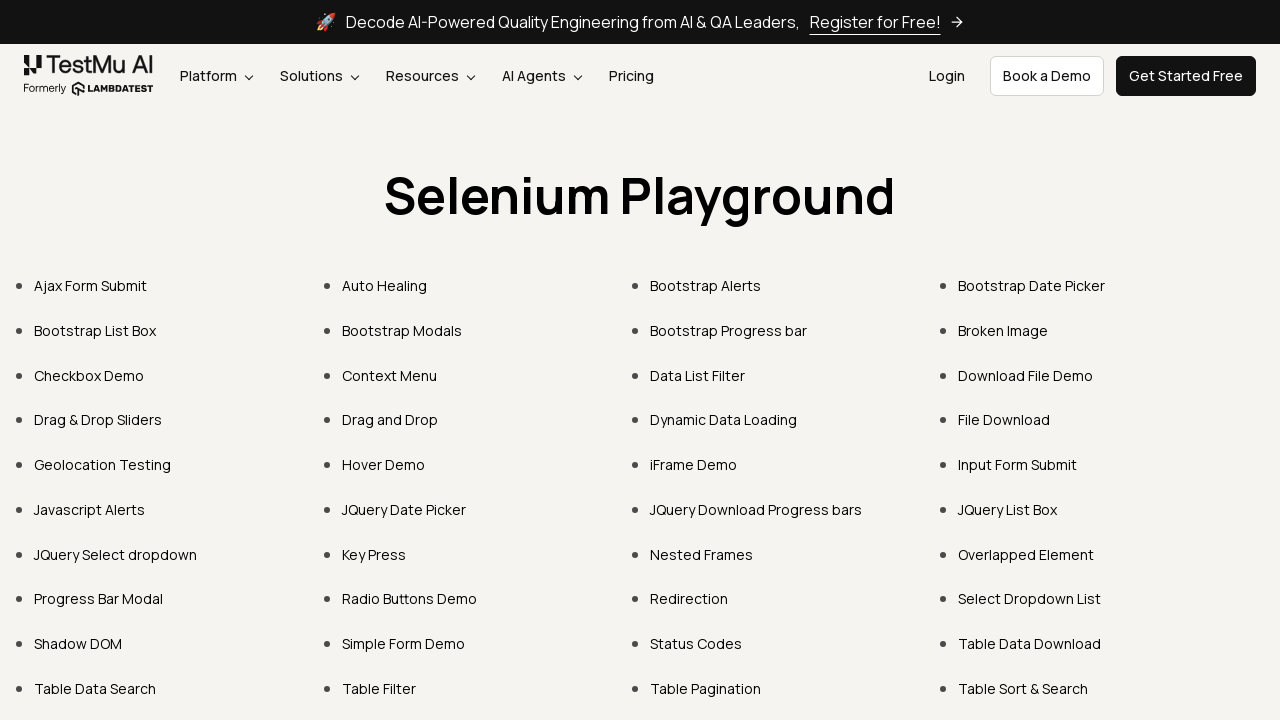

Clicked on Table Pagination link at (706, 688) on xpath=//a[.='Table Pagination']
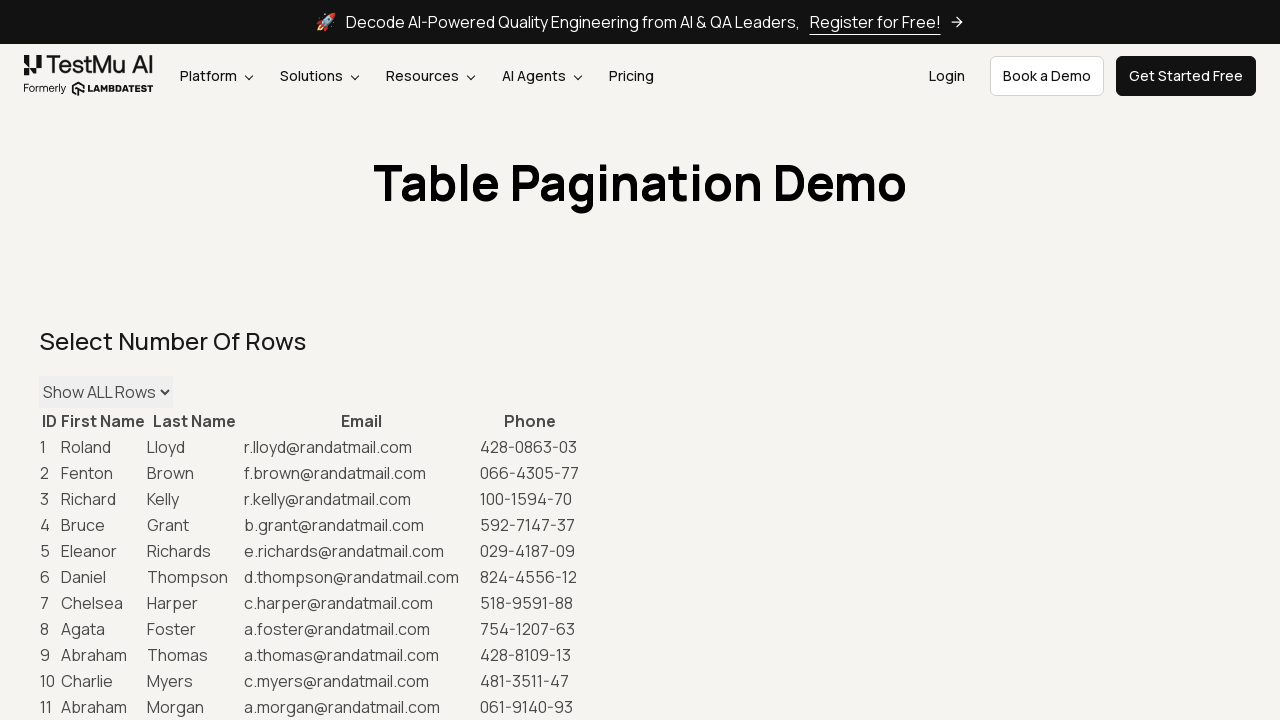

Selected first option (index 0) from maxRows dropdown to show all entries on select#maxRows
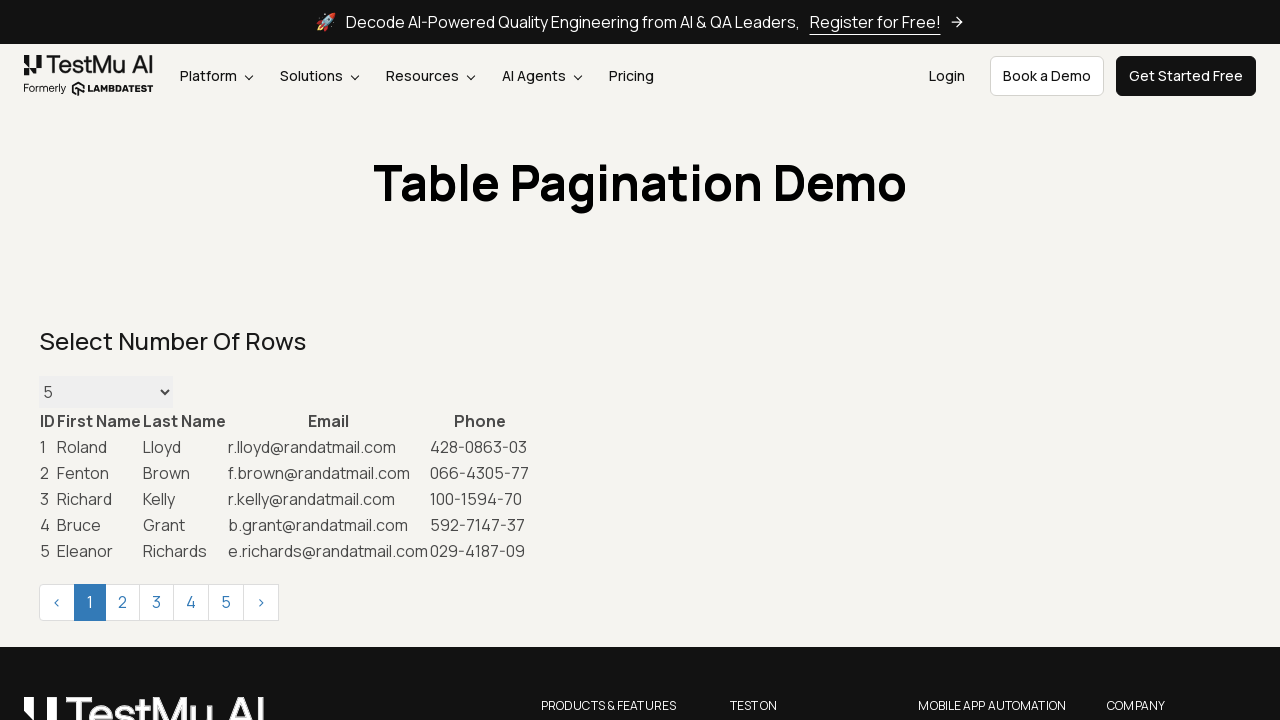

Table data loaded successfully
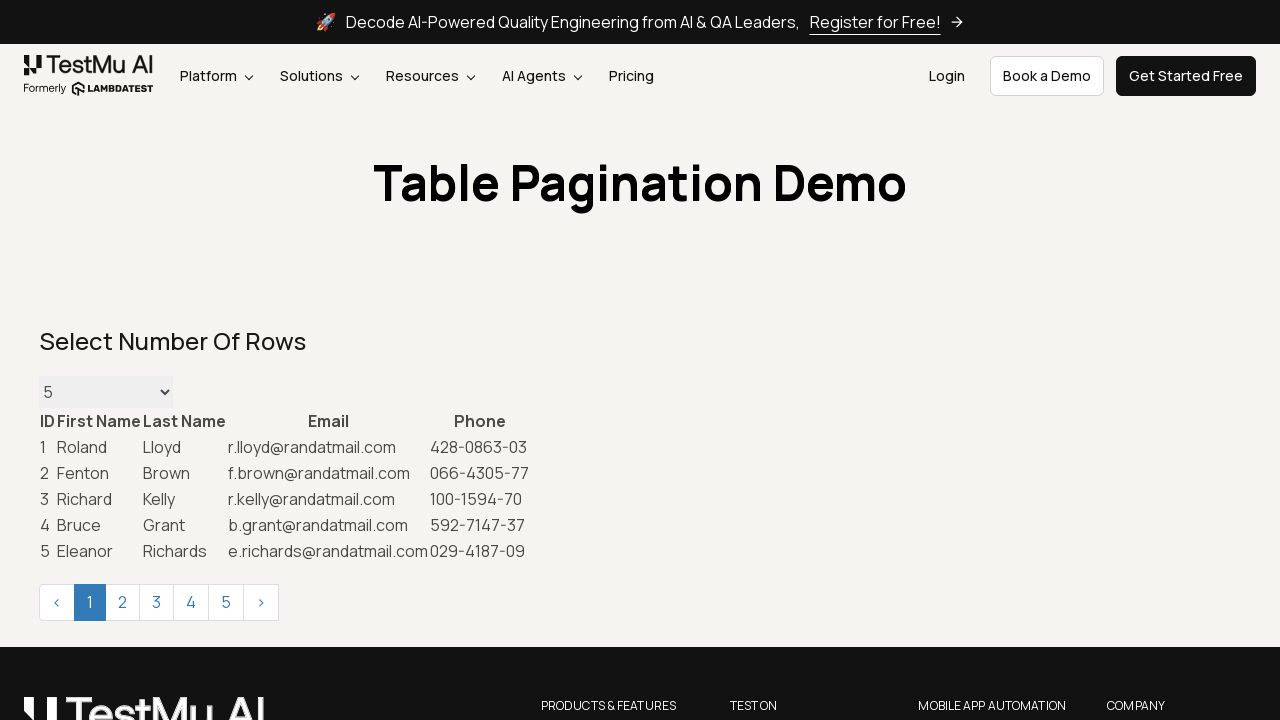

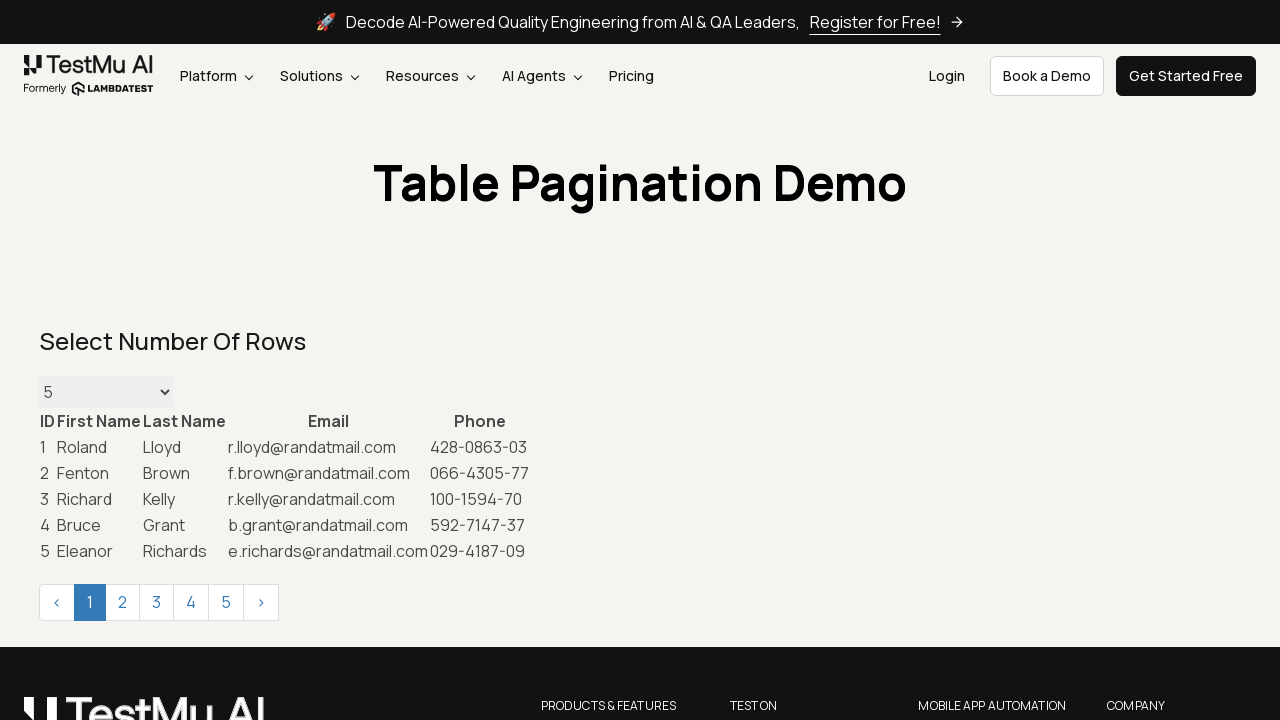